Navigates to a sample todo app page and retrieves the page title

Starting URL: https://lambdatest.github.io/sample-todo-app/

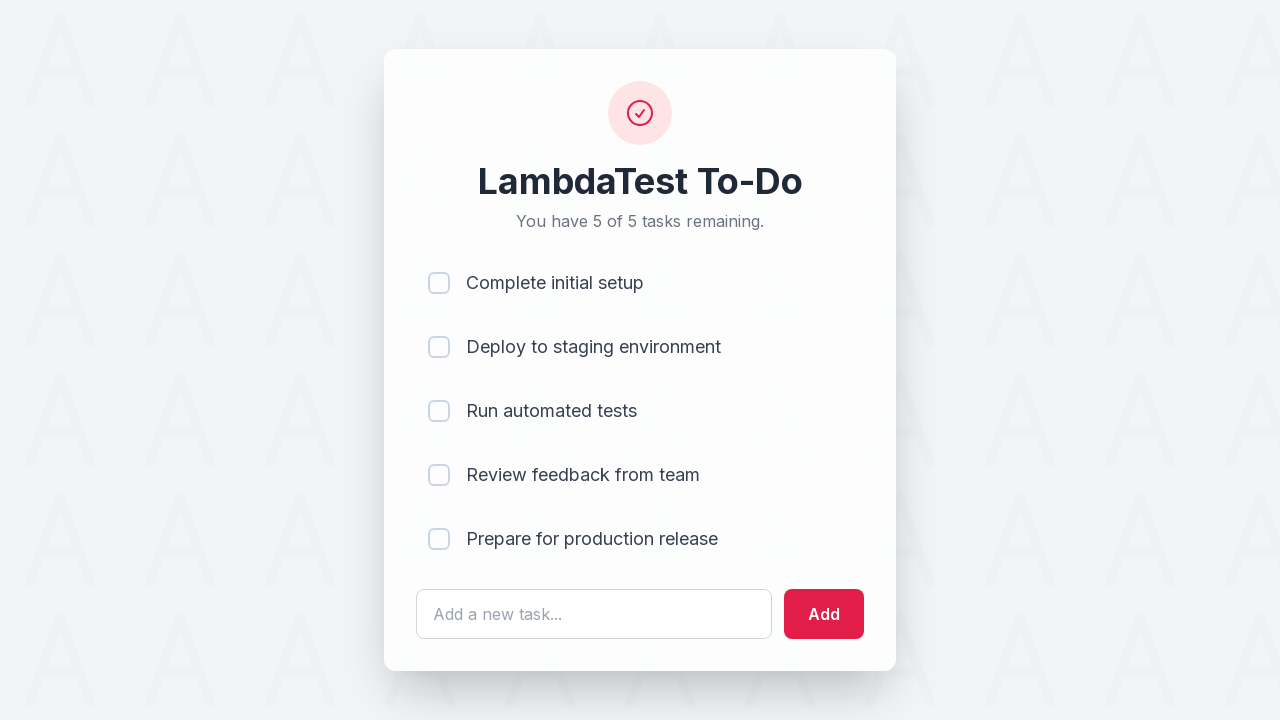

Retrieved page title from sample todo app
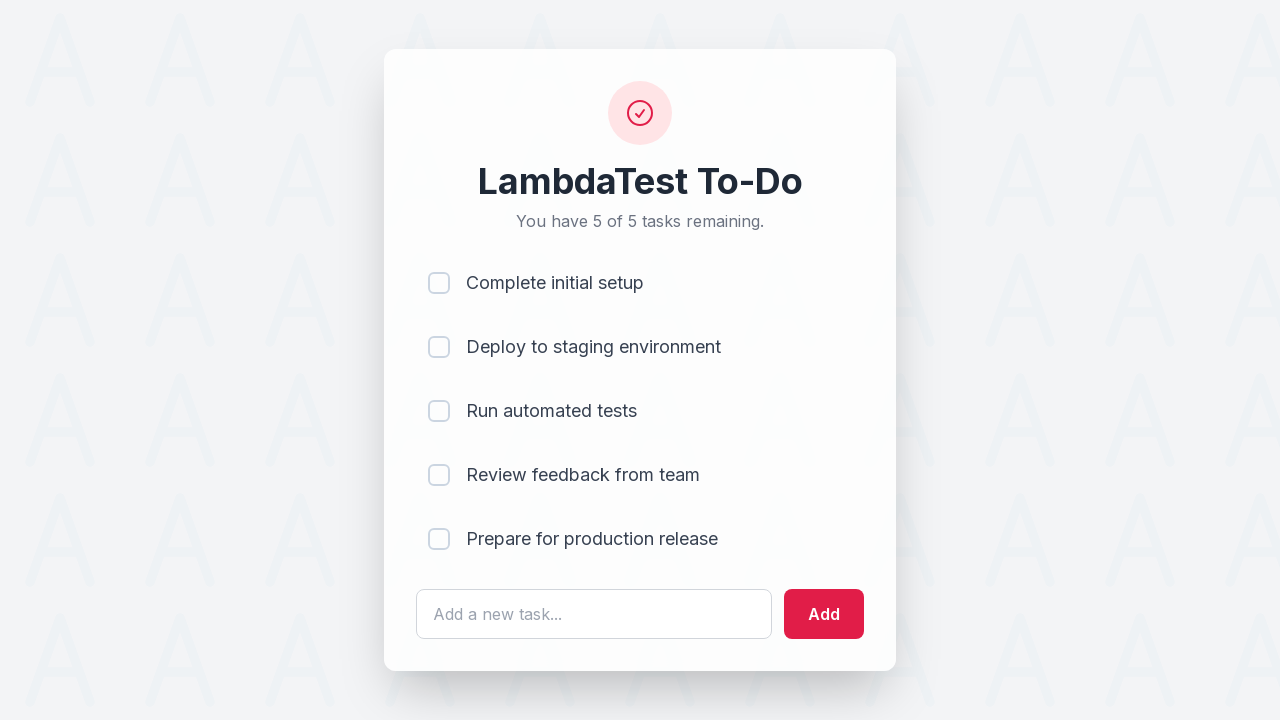

Printed page title to console
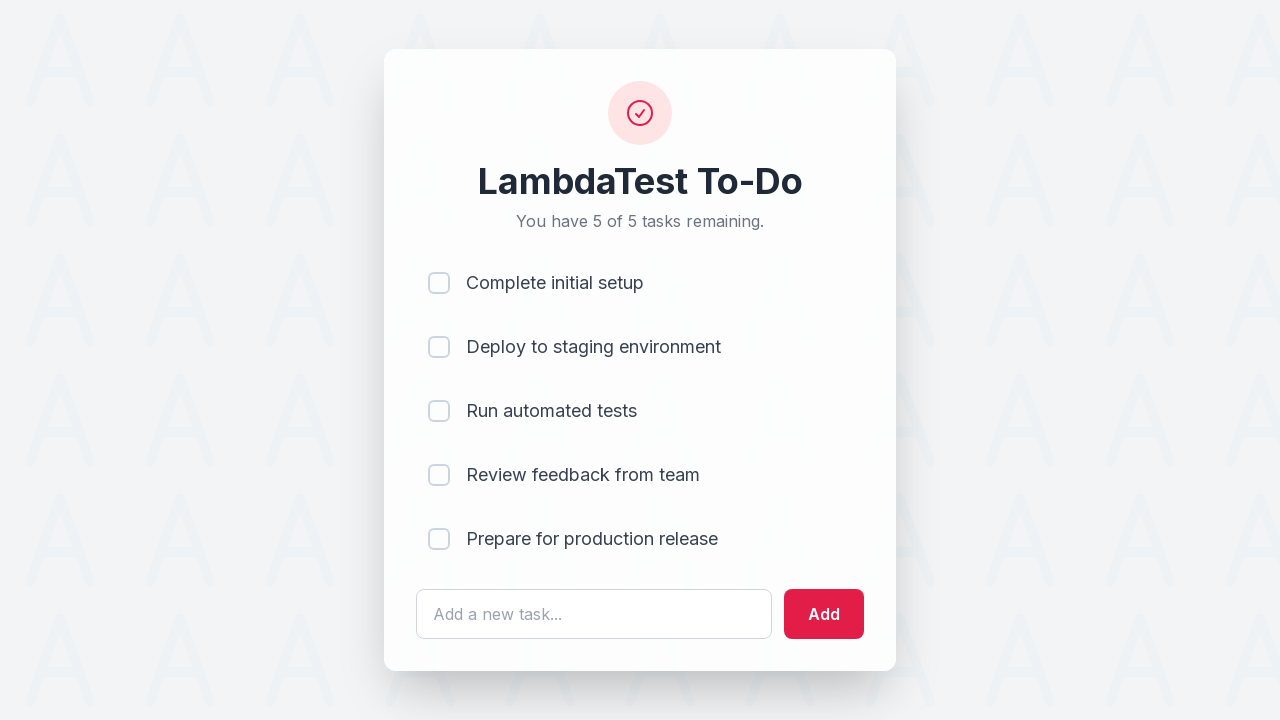

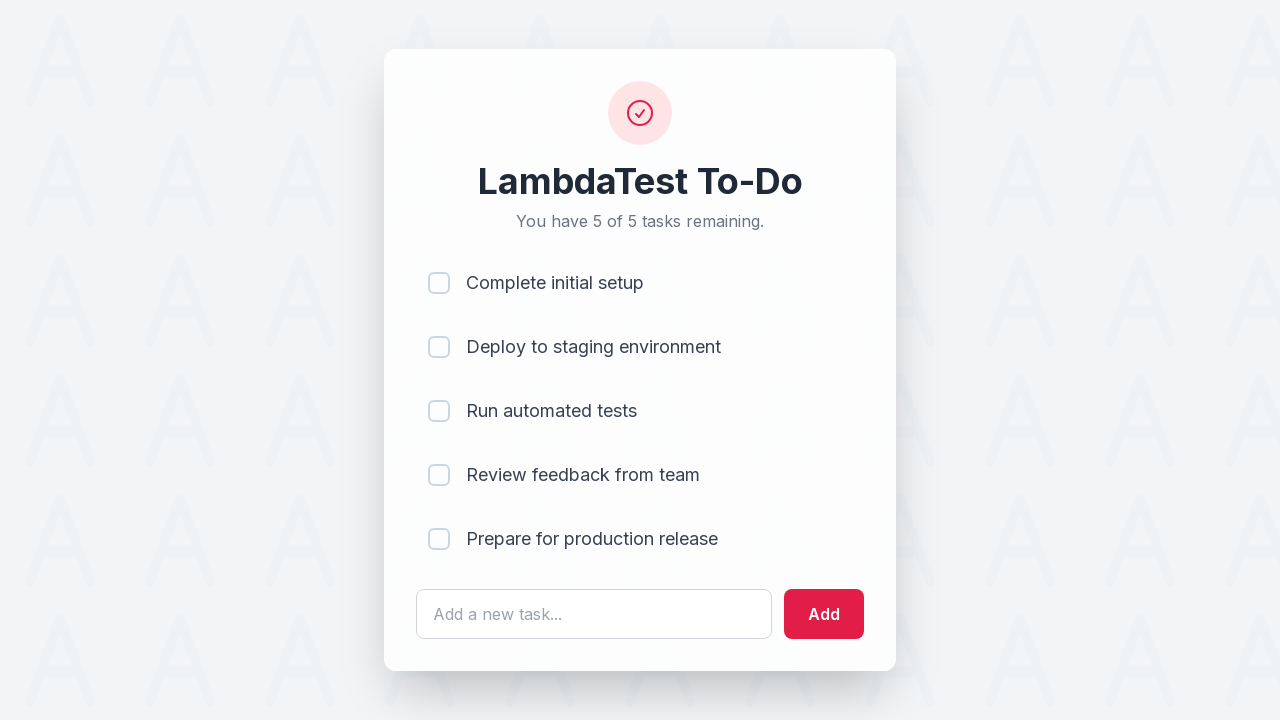